Tests browser prompt alert functionality by clicking a button that triggers a prompt alert, entering text into the prompt, and accepting it

Starting URL: https://demoqa.com/alerts

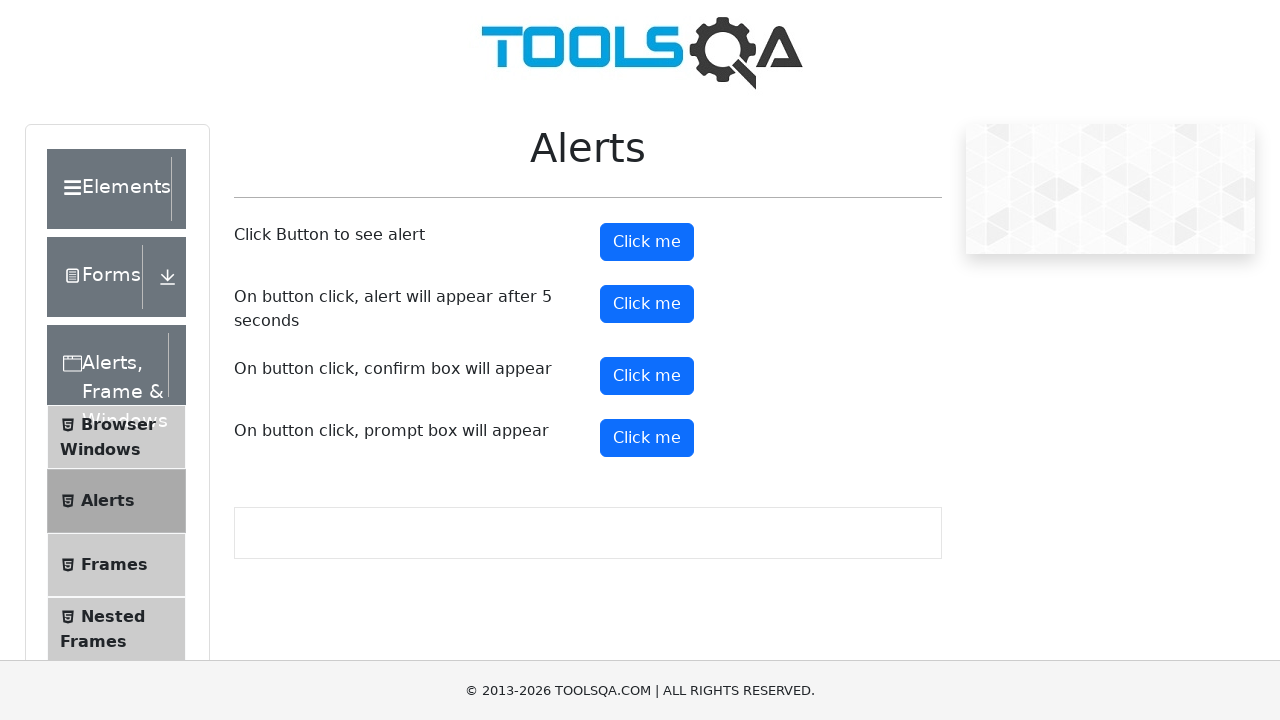

Waited for 'Click me' buttons to load
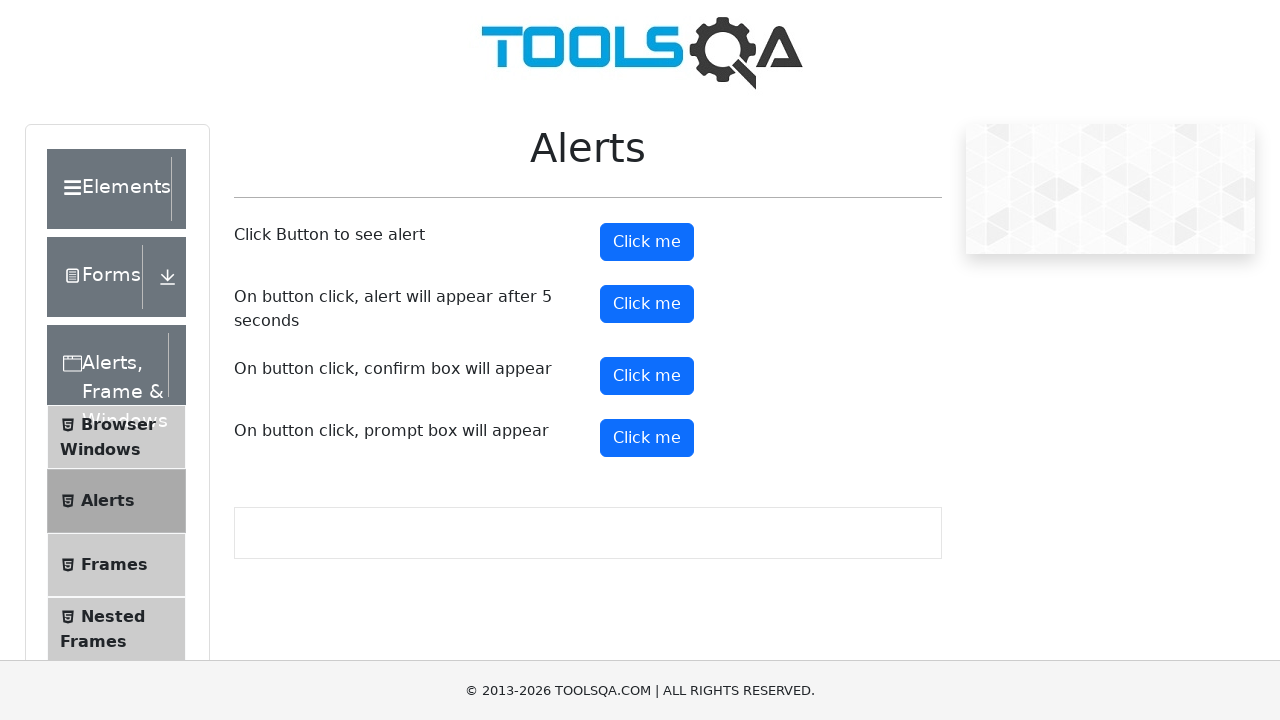

Located all 'Click me' buttons on the page
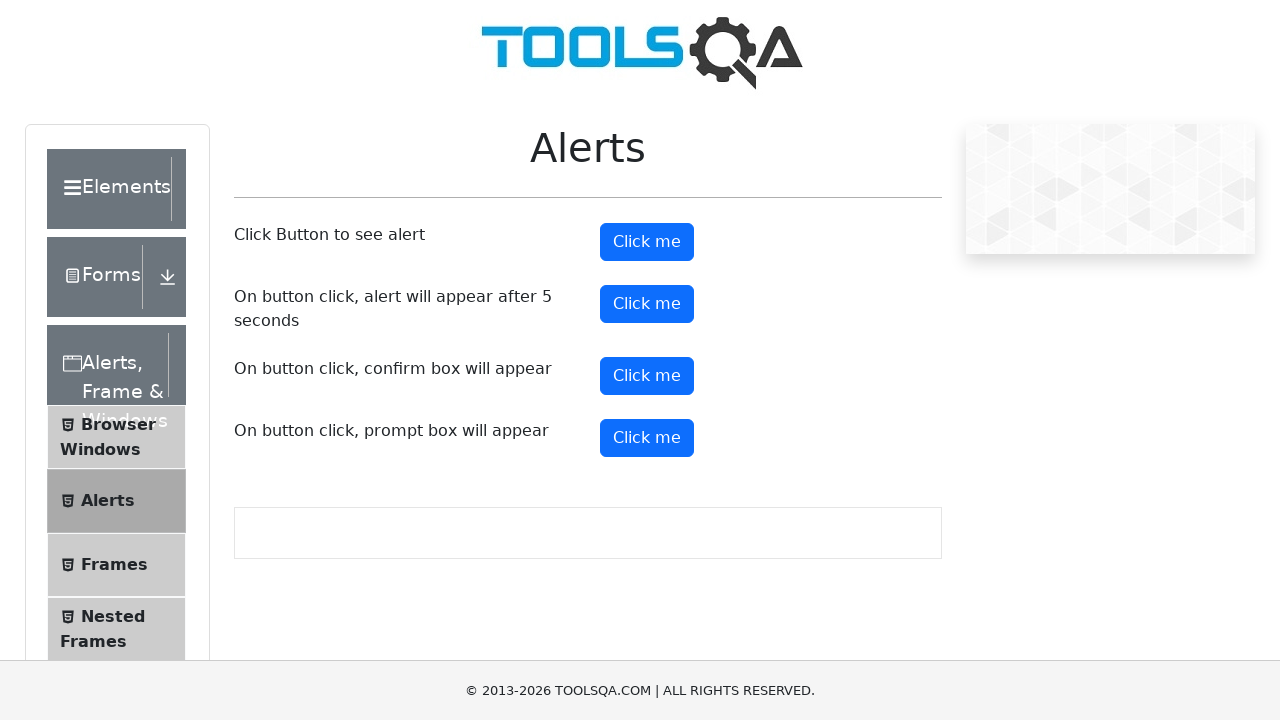

Clicked the 4th 'Click me' button to trigger prompt alert at (647, 438) on xpath=//button[text()='Click me'] >> nth=3
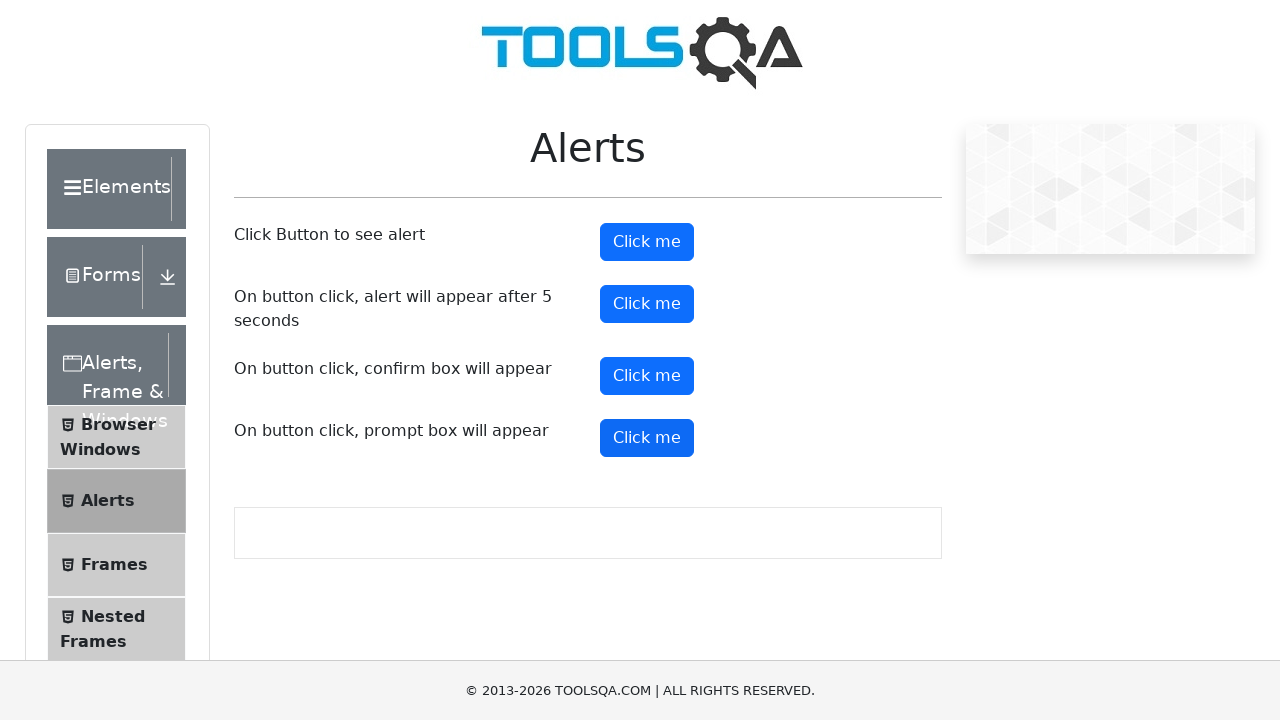

Set up dialog handler to accept prompts with 'JoanMedia Test' input
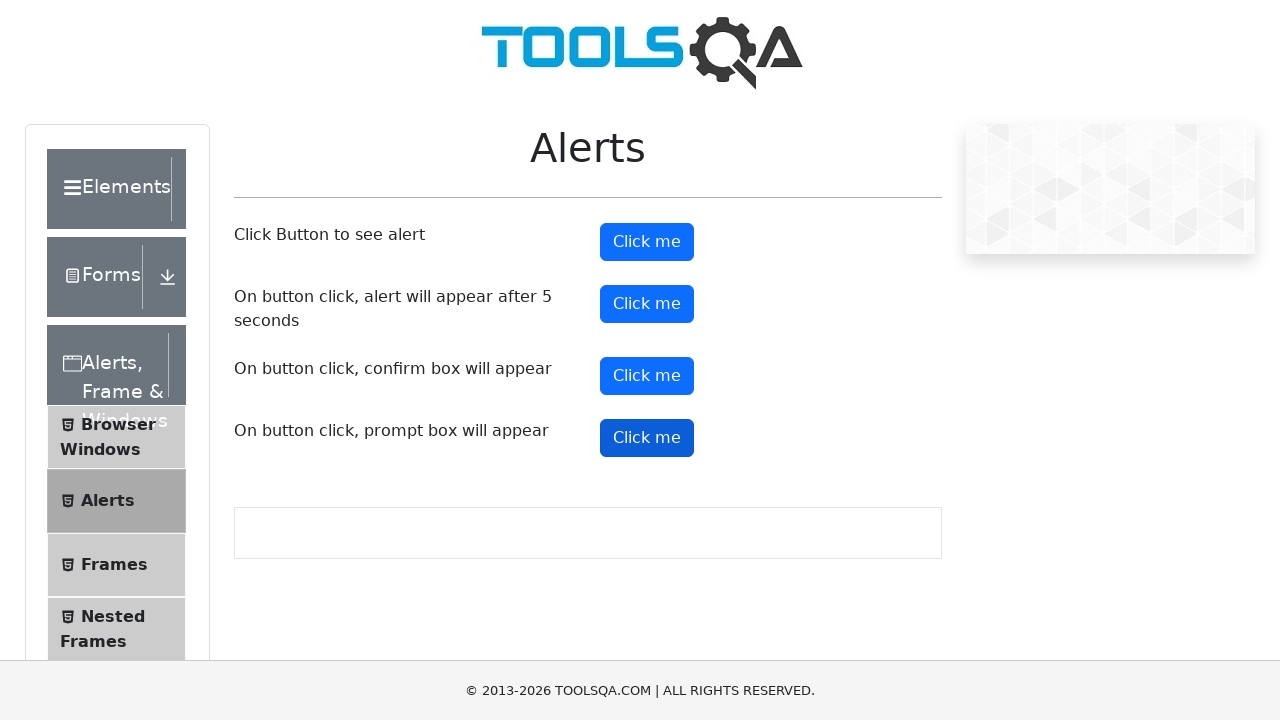

Clicked the 4th button again to trigger the prompt dialog and handle it at (647, 438) on xpath=//button[text()='Click me'] >> nth=3
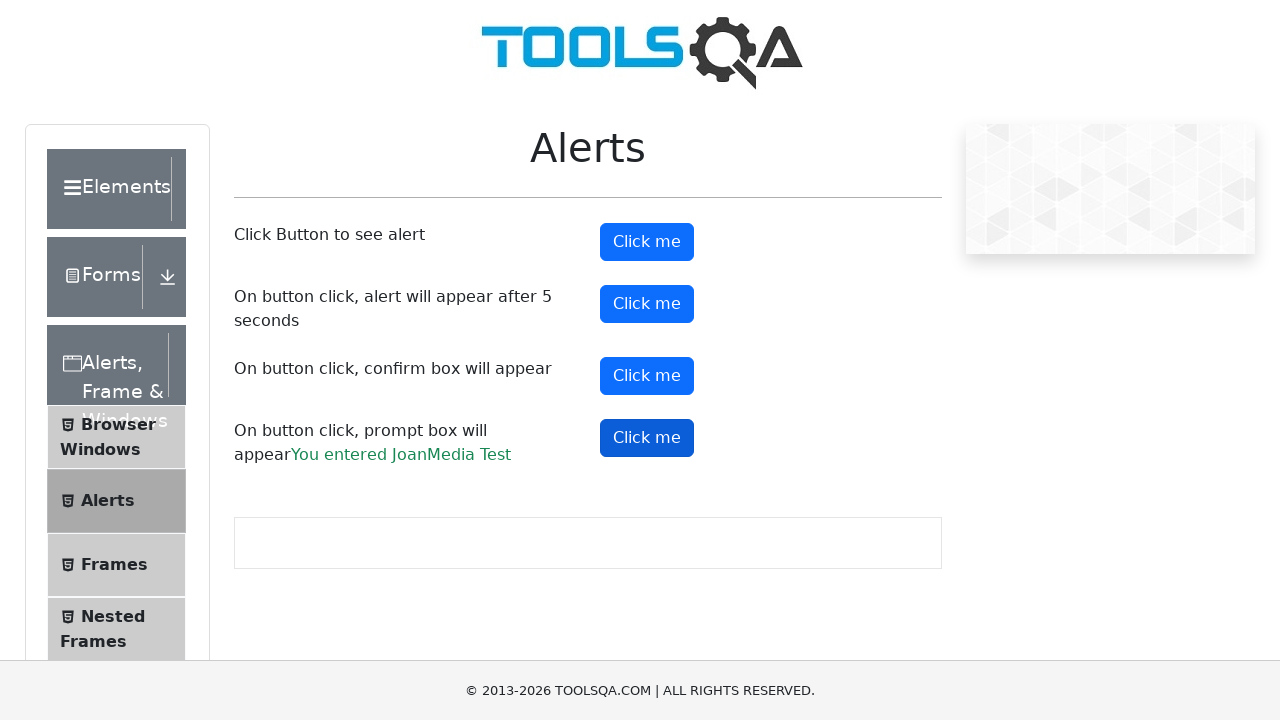

Waited for prompt result confirmation to appear
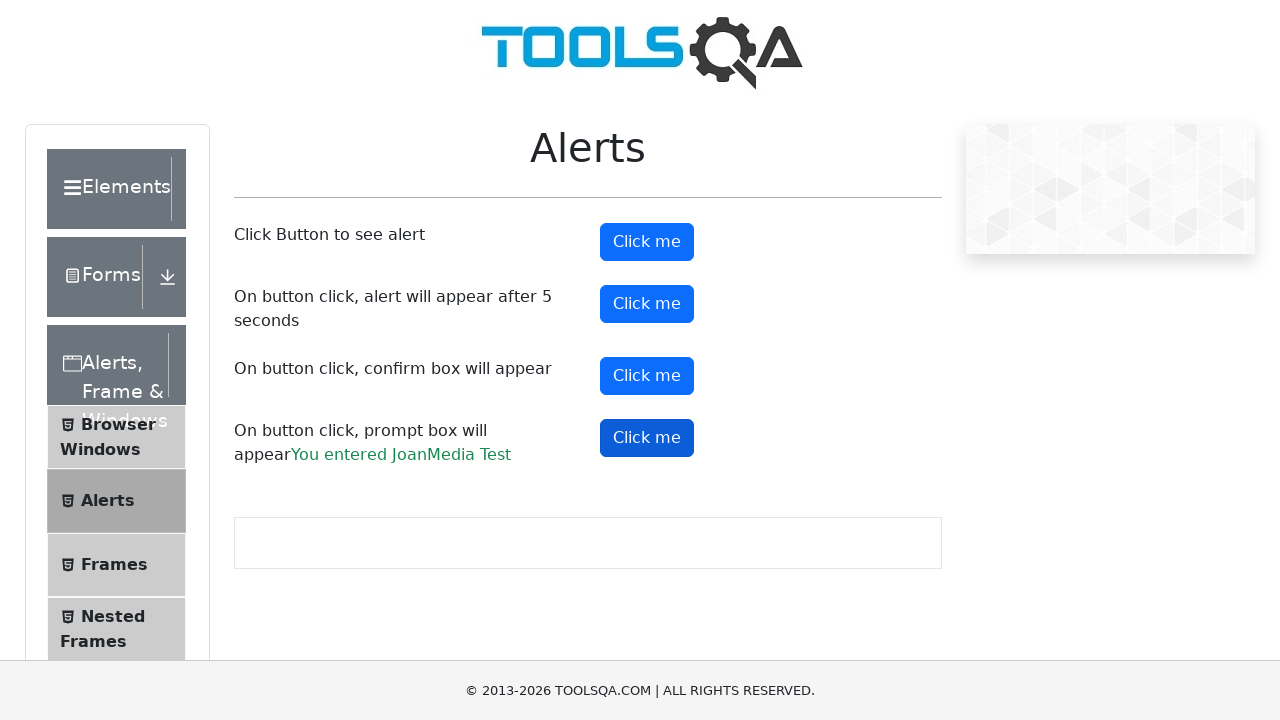

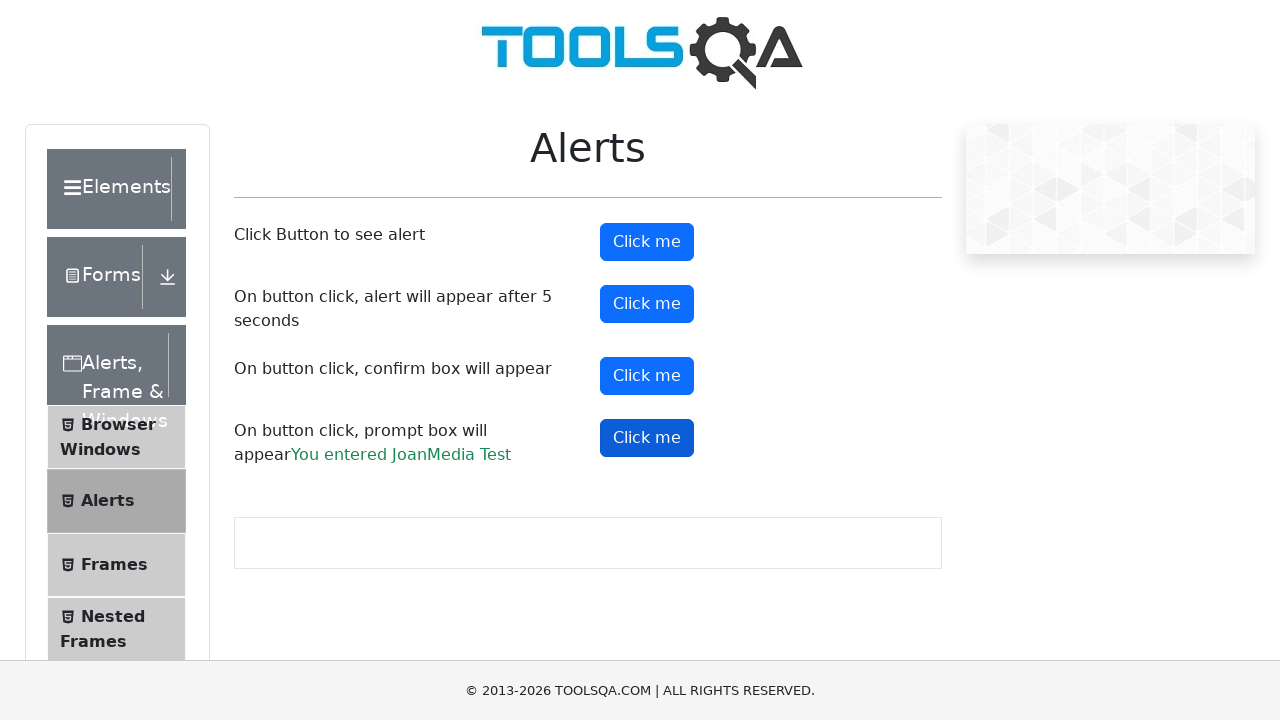